Performs an accessibility scan on the Nuro website using axe-core to check for WCAG violations

Starting URL: https://nuro.co/

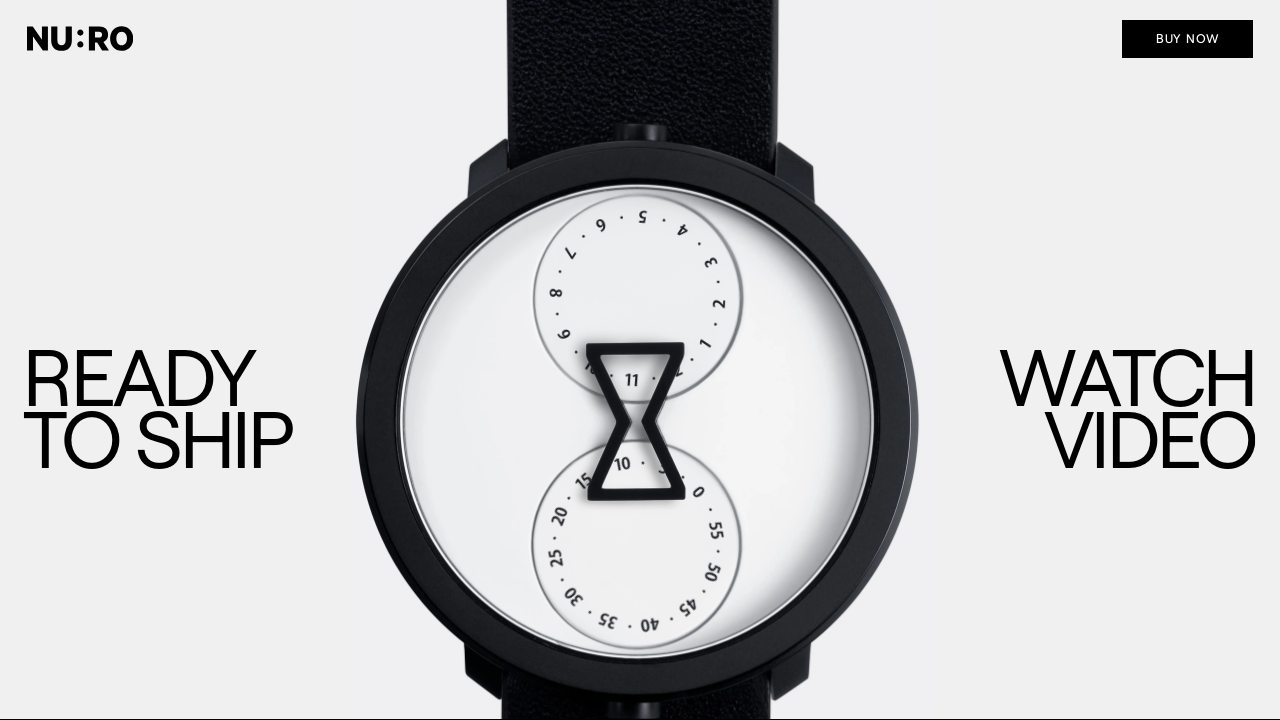

Waited for page to reach networkidle load state
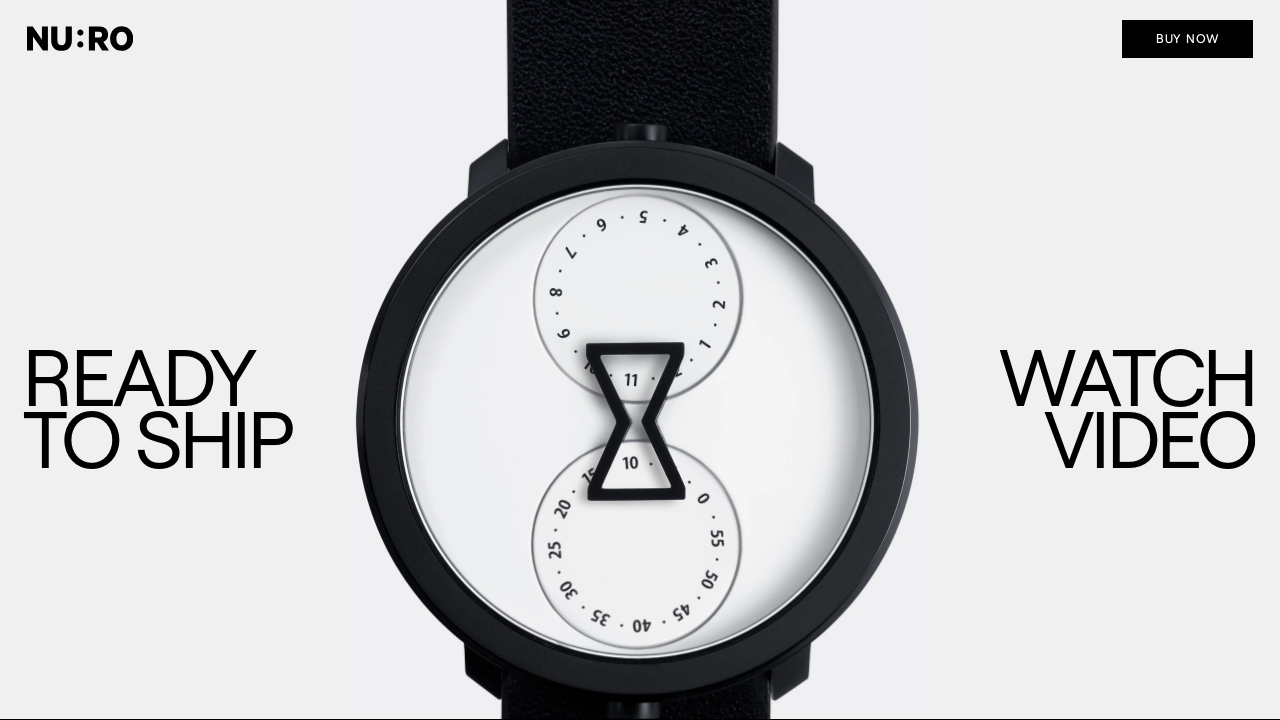

Verified body element is present on Nuro website
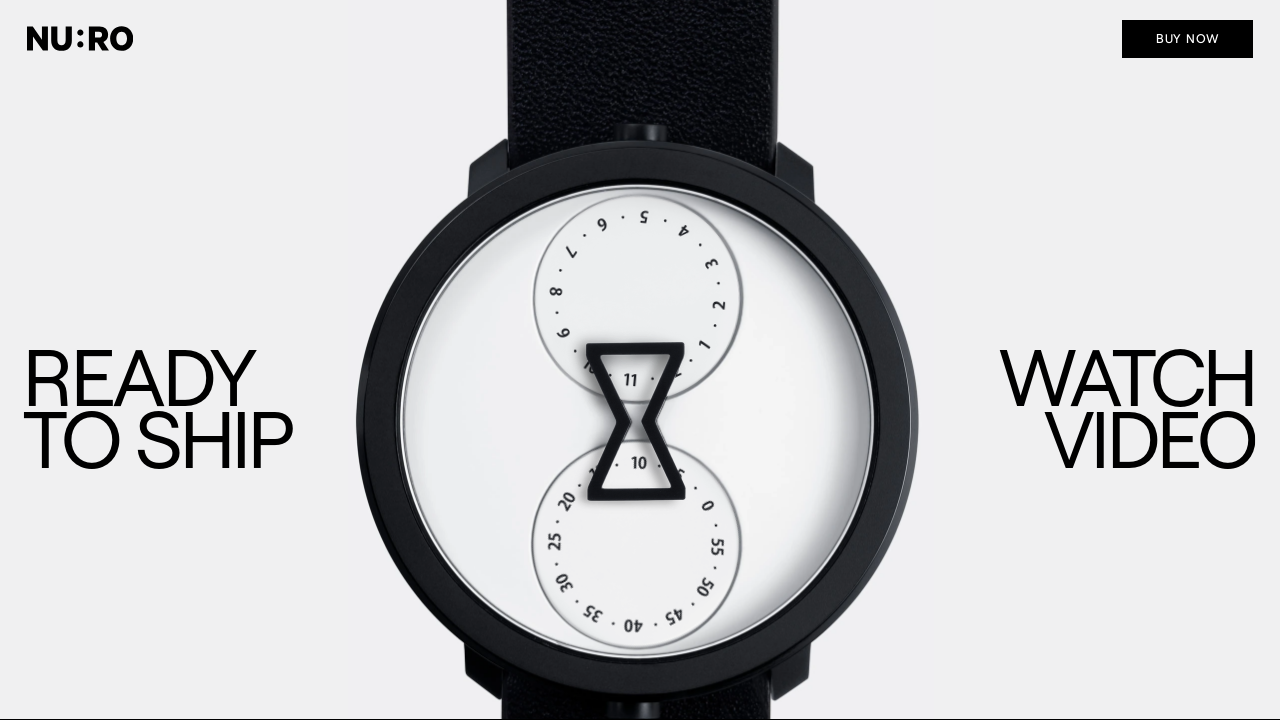

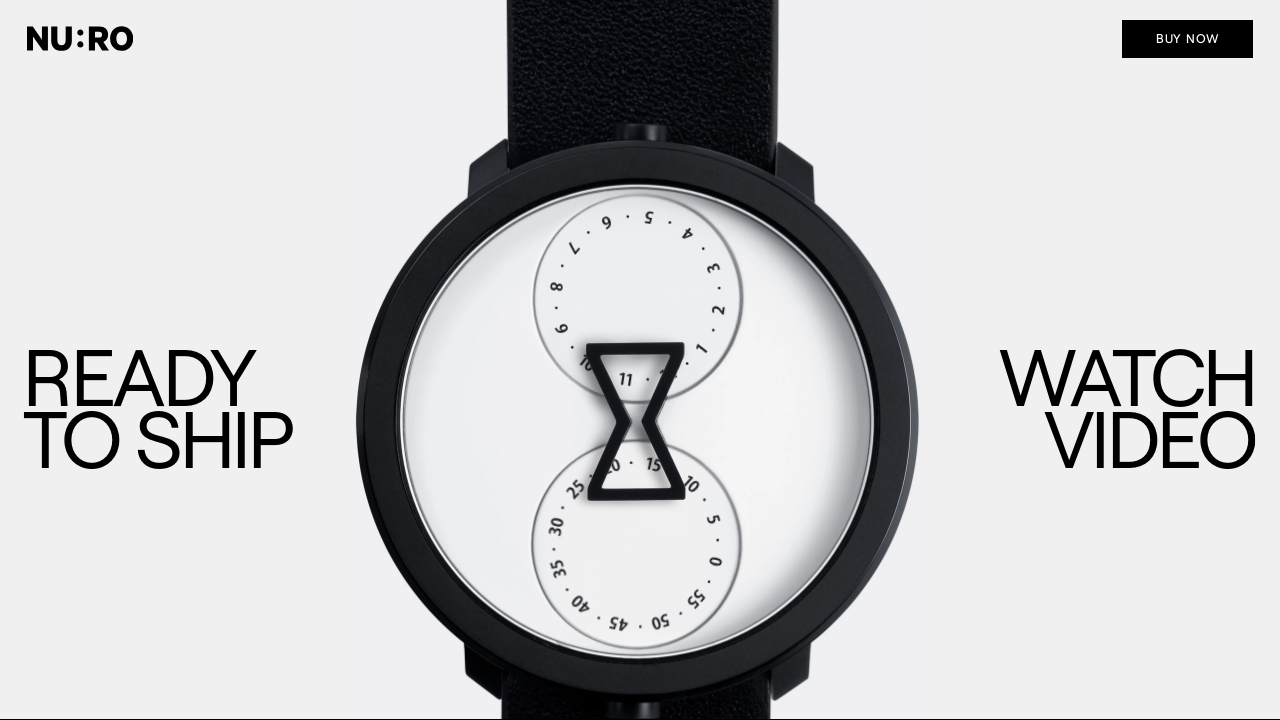